Tests browser window manipulation by maximizing the initial window, opening a new window, and setting a specific window size (200x300 pixels)

Starting URL: https://www.ibm.com/in-en

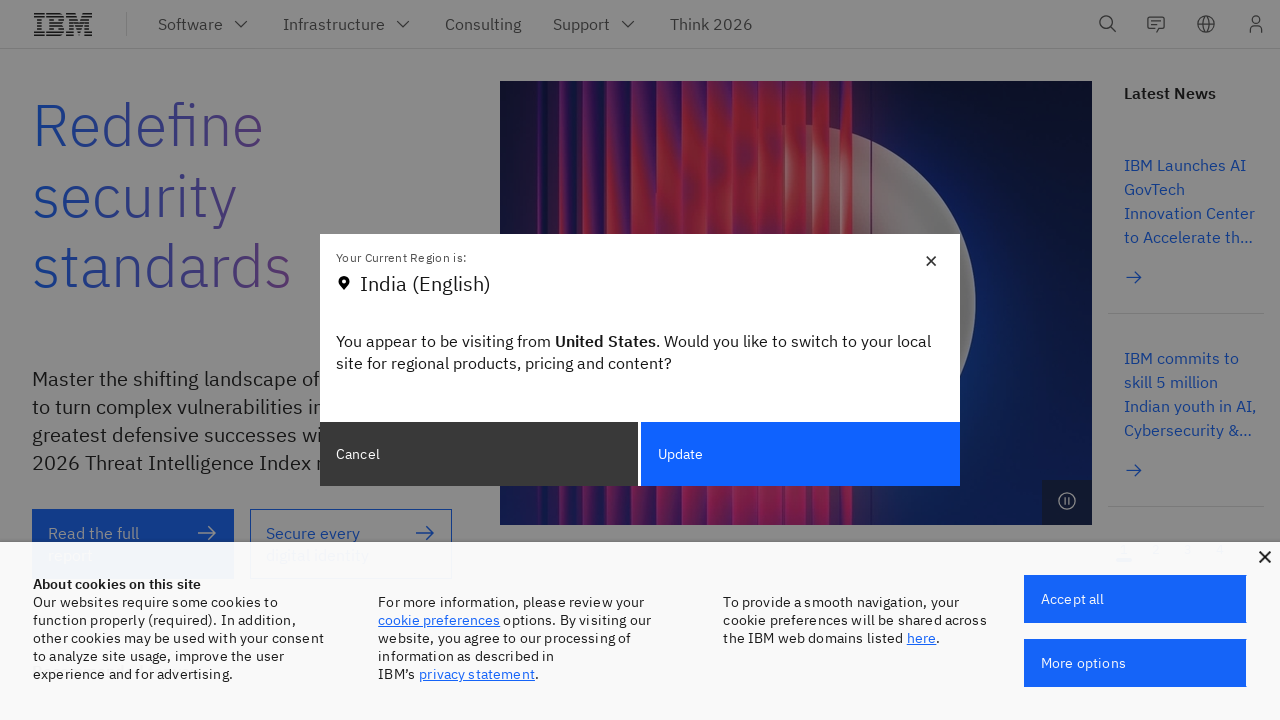

Maximized initial window to 1920x1080 pixels
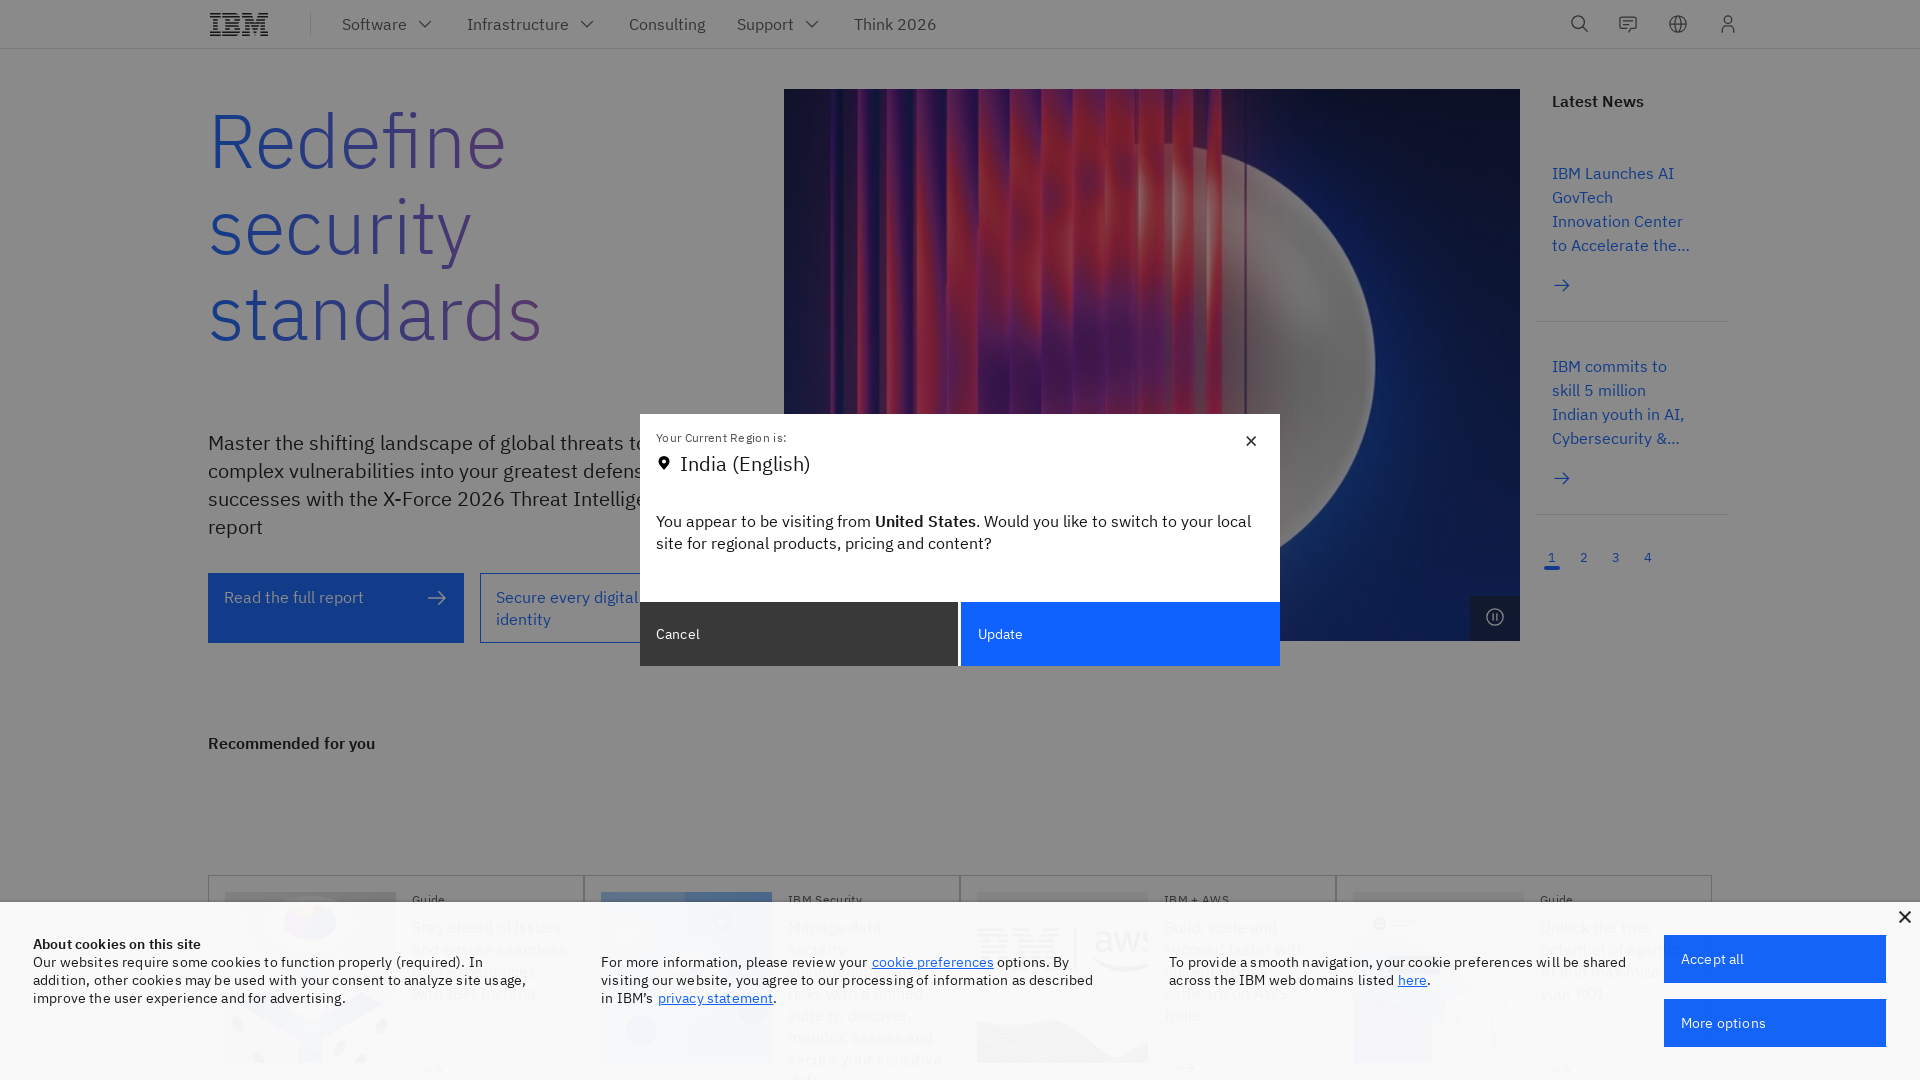

Opened a new browser window/tab
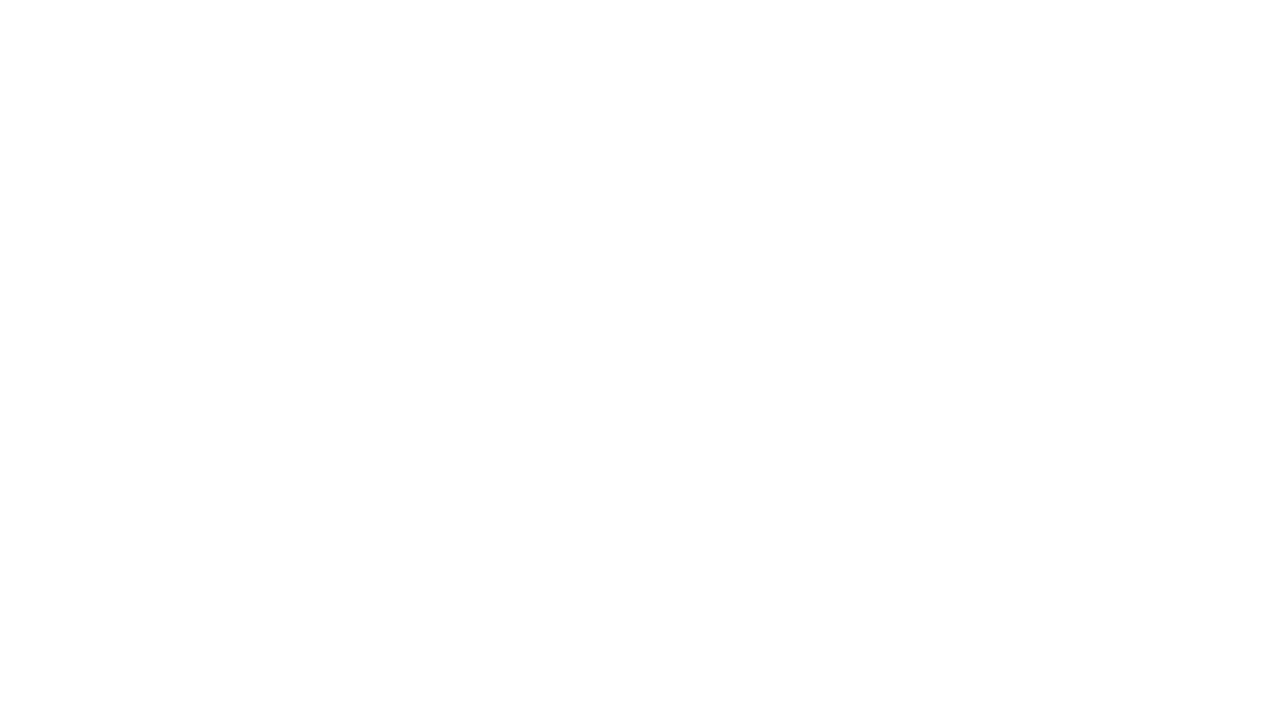

Waited 3 seconds for page to load
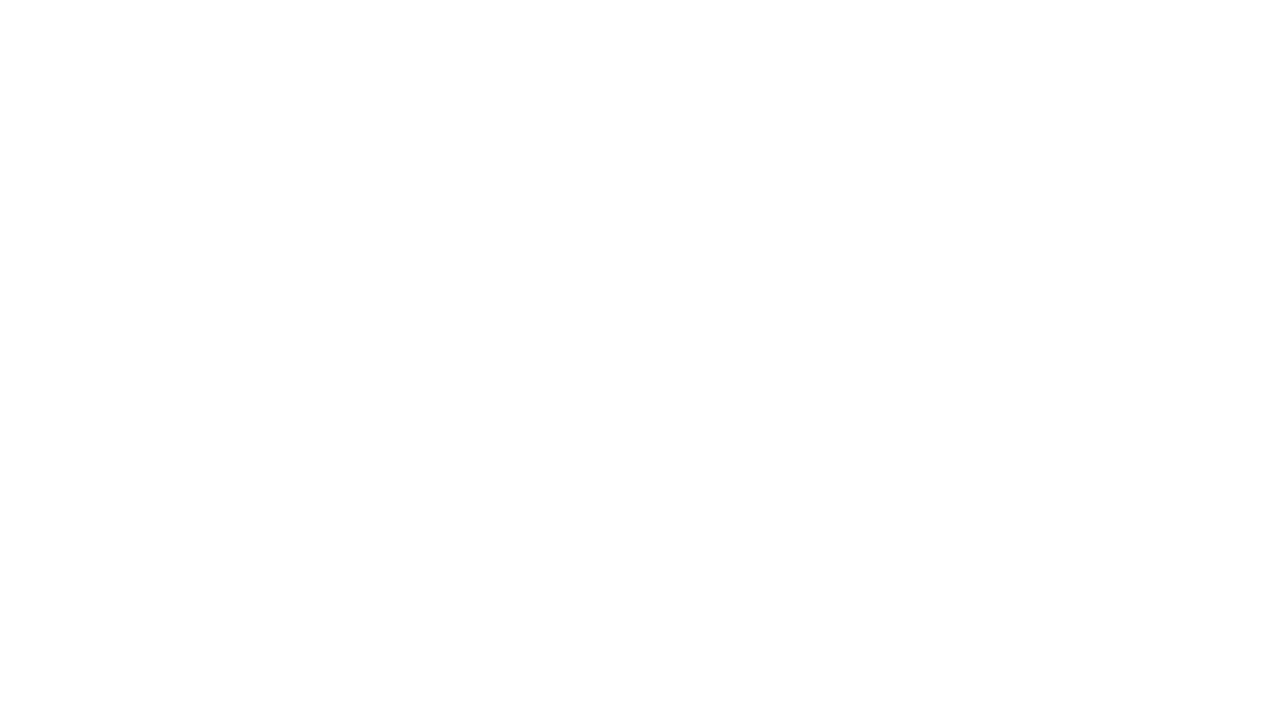

Set new window viewport size to 200x300 pixels
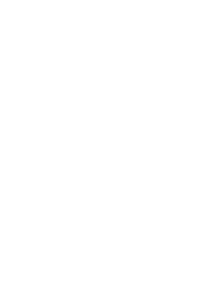

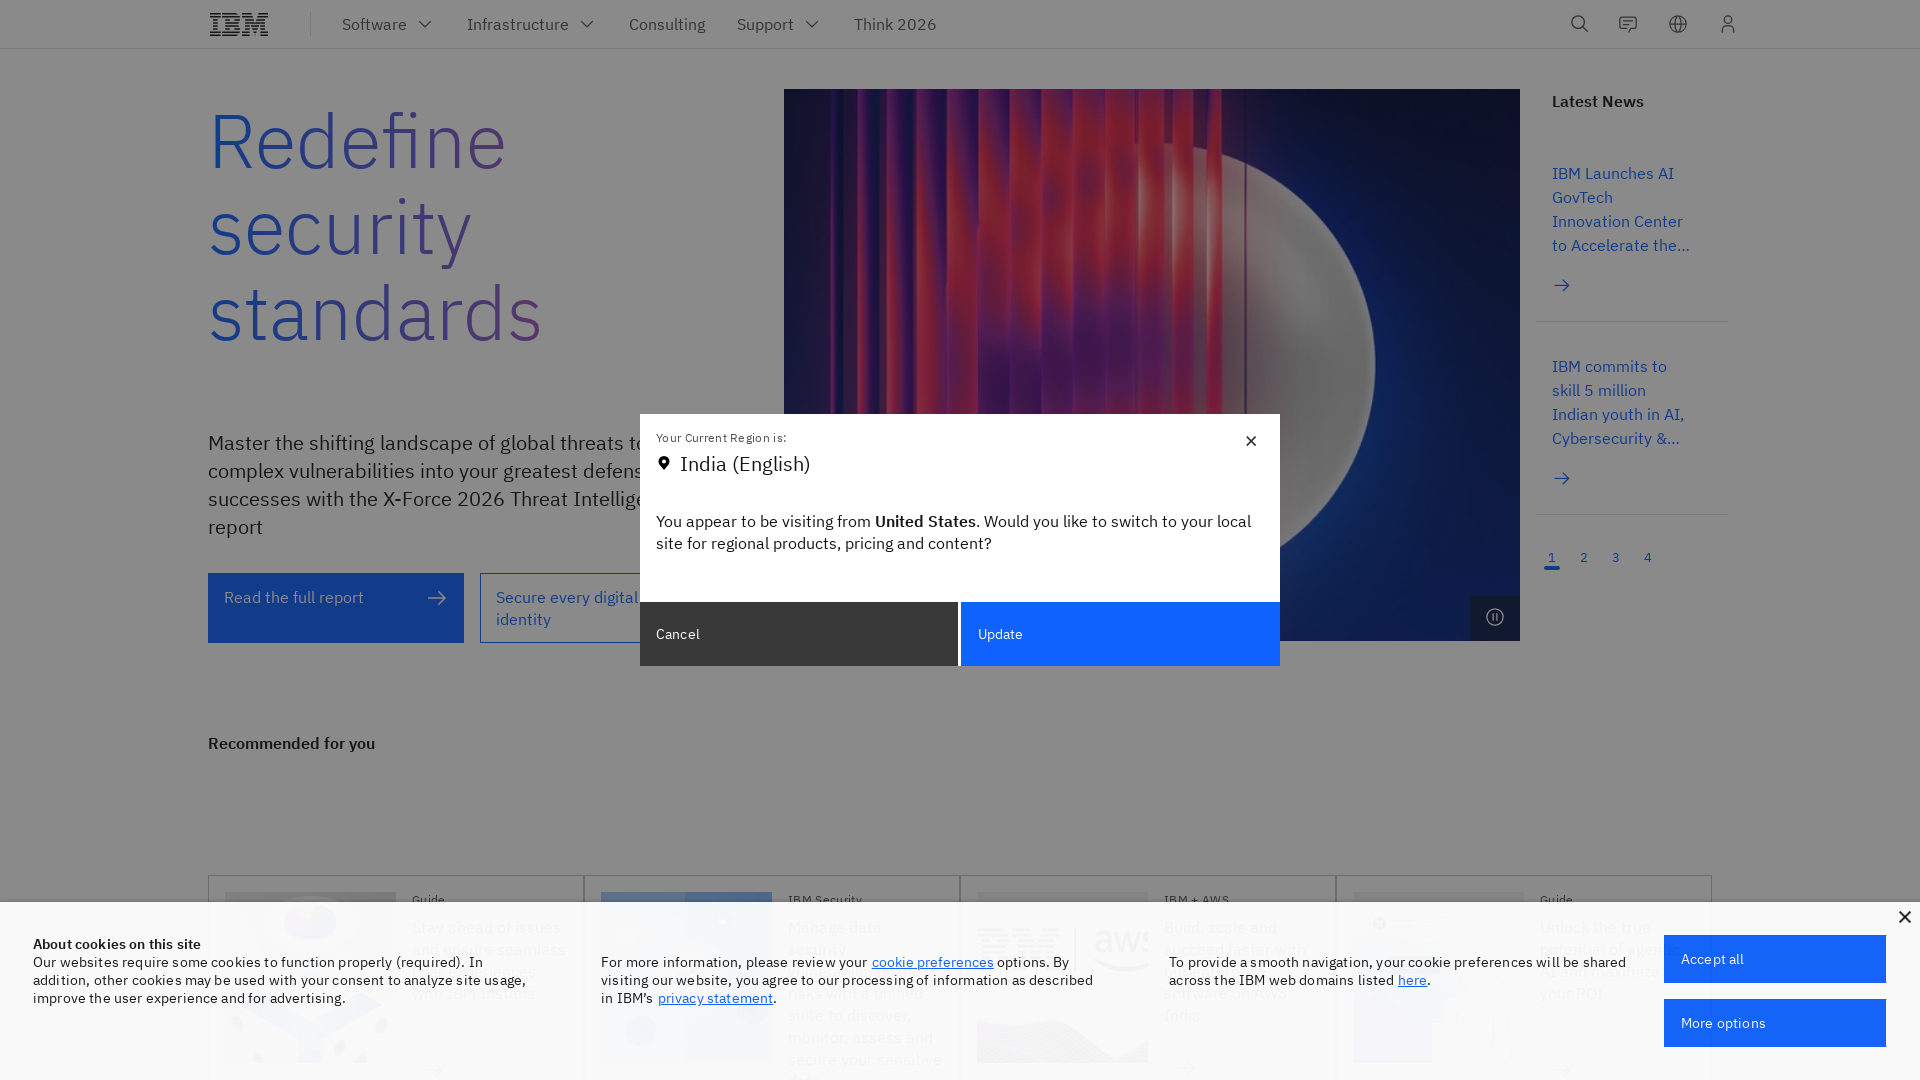